Tests web table pagination by selecting the number of items to display per page from a dropdown

Starting URL: http://demo.automationtesting.in/WebTable.html

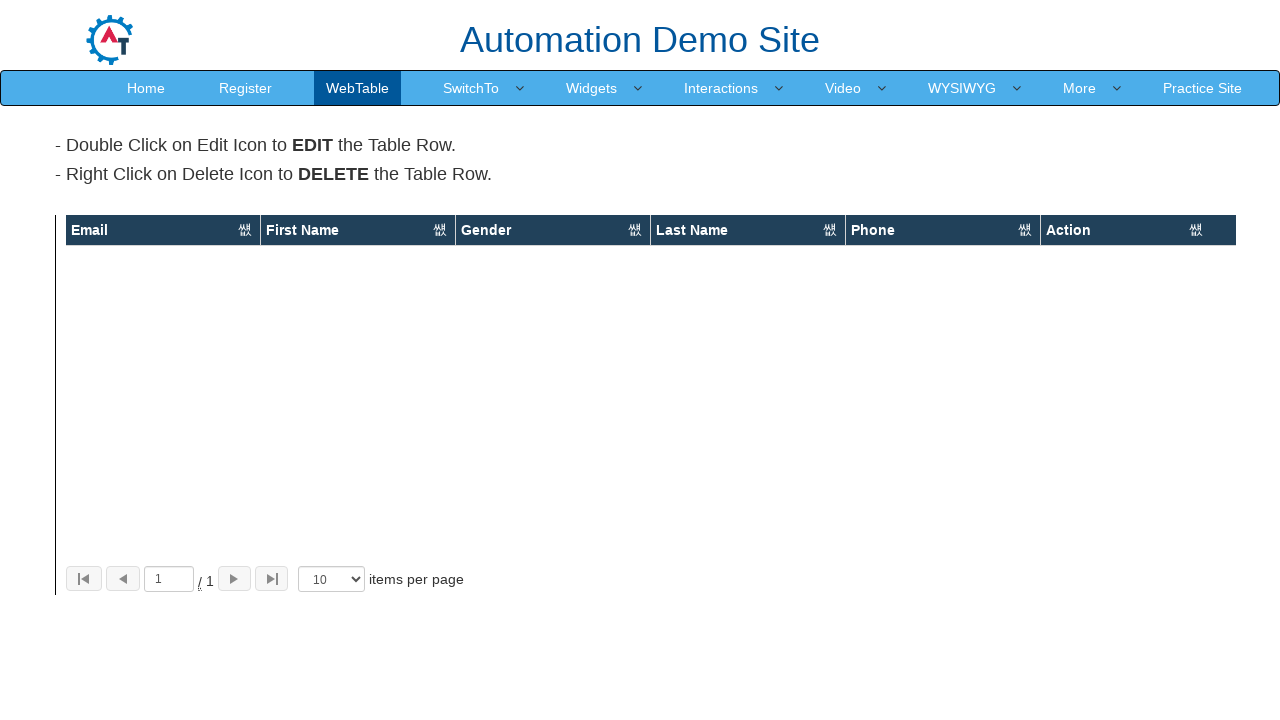

Clicked on the items per page dropdown at (332, 579) on xpath=/html/body/section/div[1]/div/div[3]/div[2]/div[1]/div[2]/select
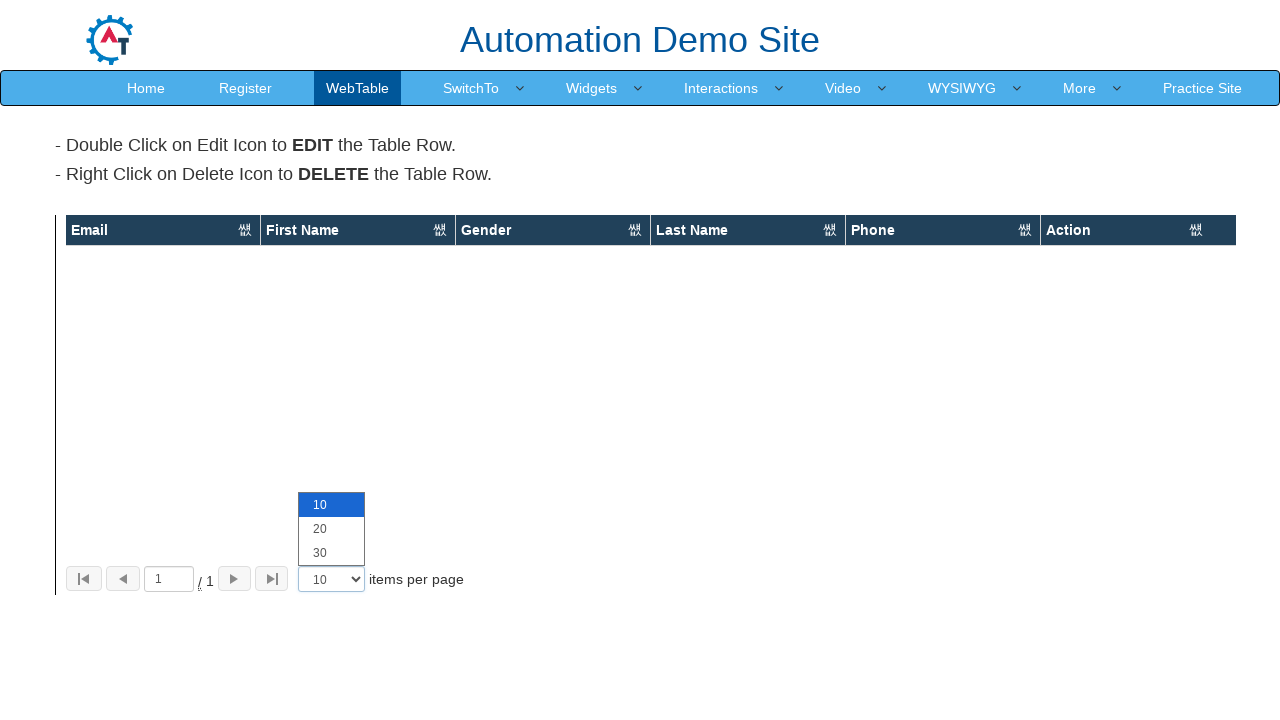

Selected '30' items per page from dropdown on xpath=/html/body/section/div[1]/div/div[3]/div[2]/div[1]/div[2]/select
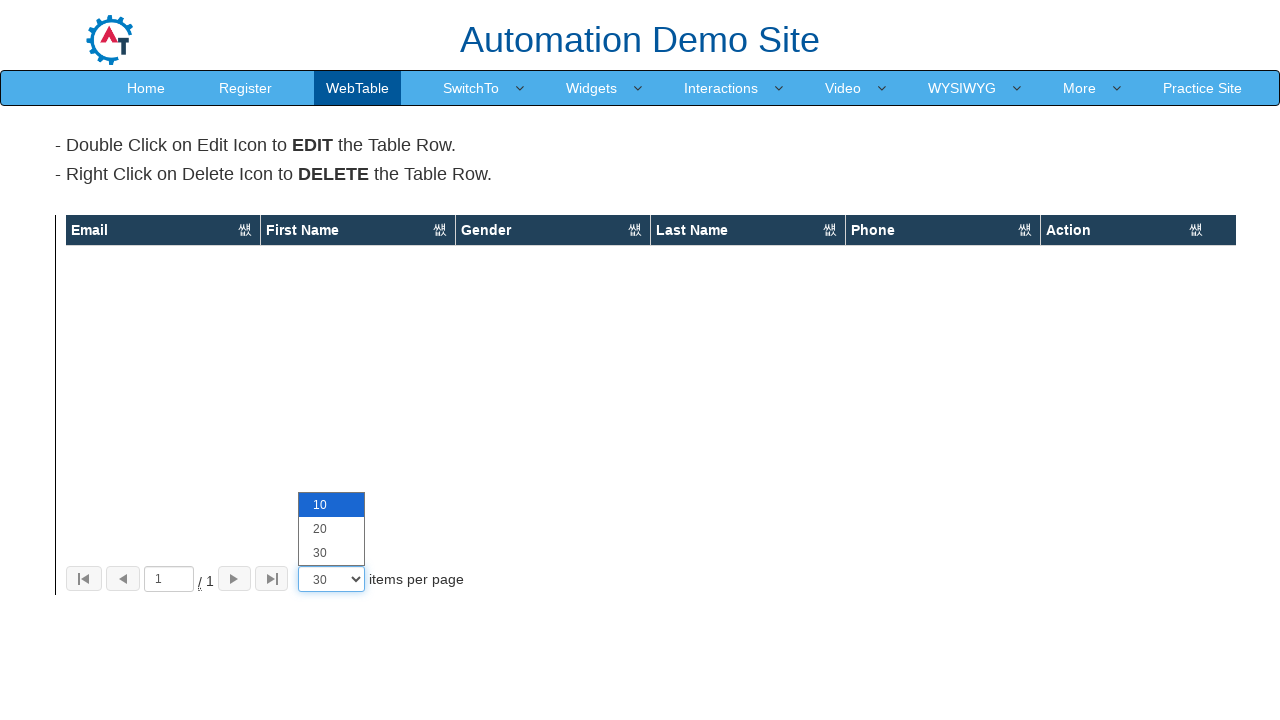

Scrolled down the page by 1000 pixels
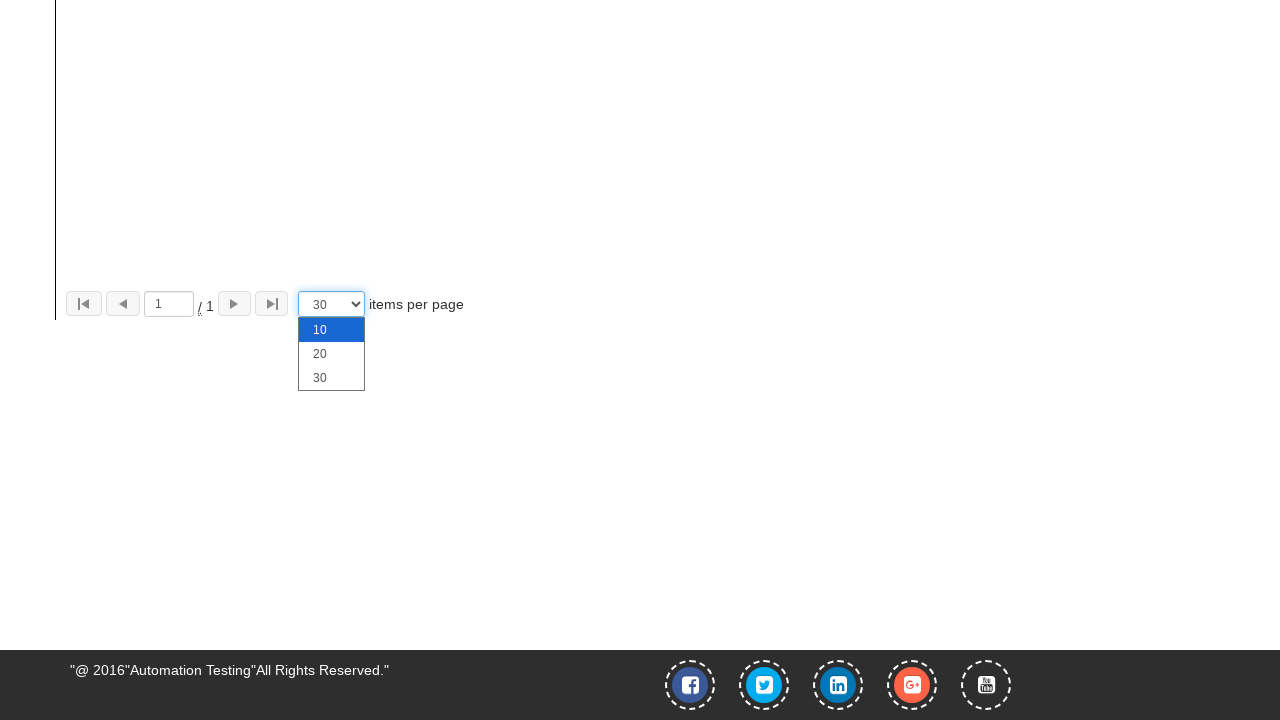

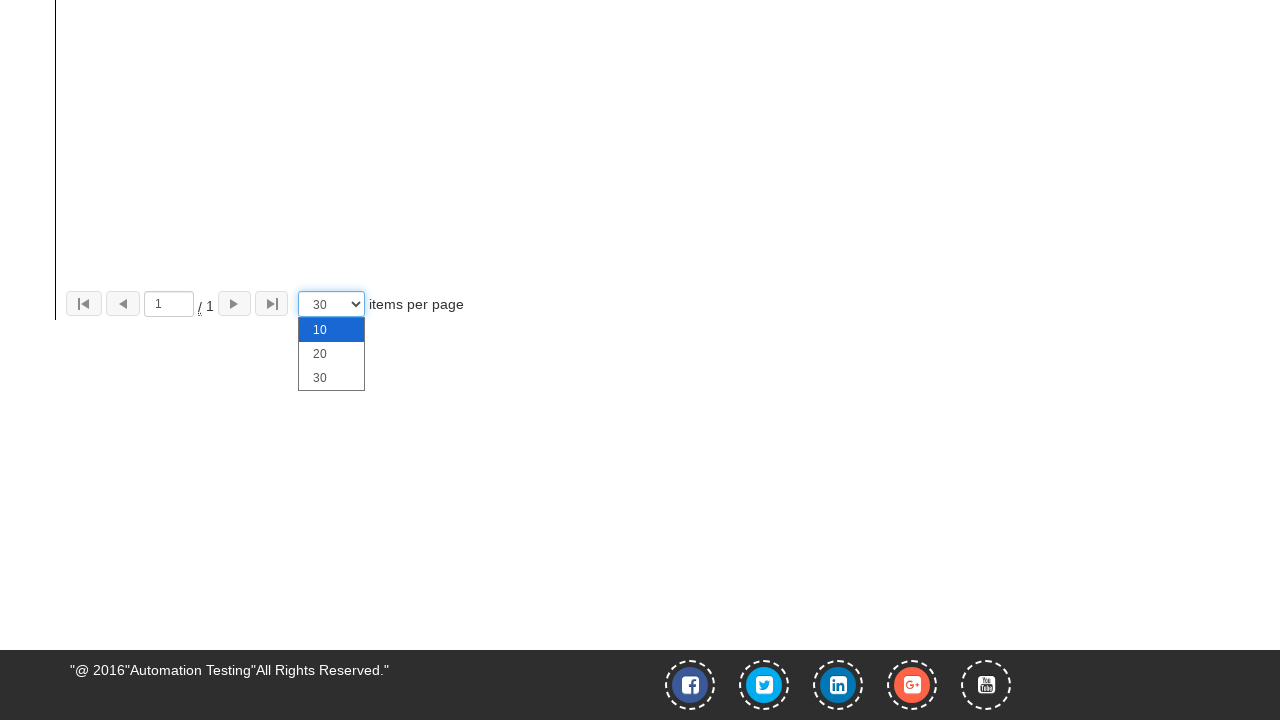